Tests dismissing alerts by clicking a confirm button and dismissing the dialog

Starting URL: http://omayo.blogspot.com

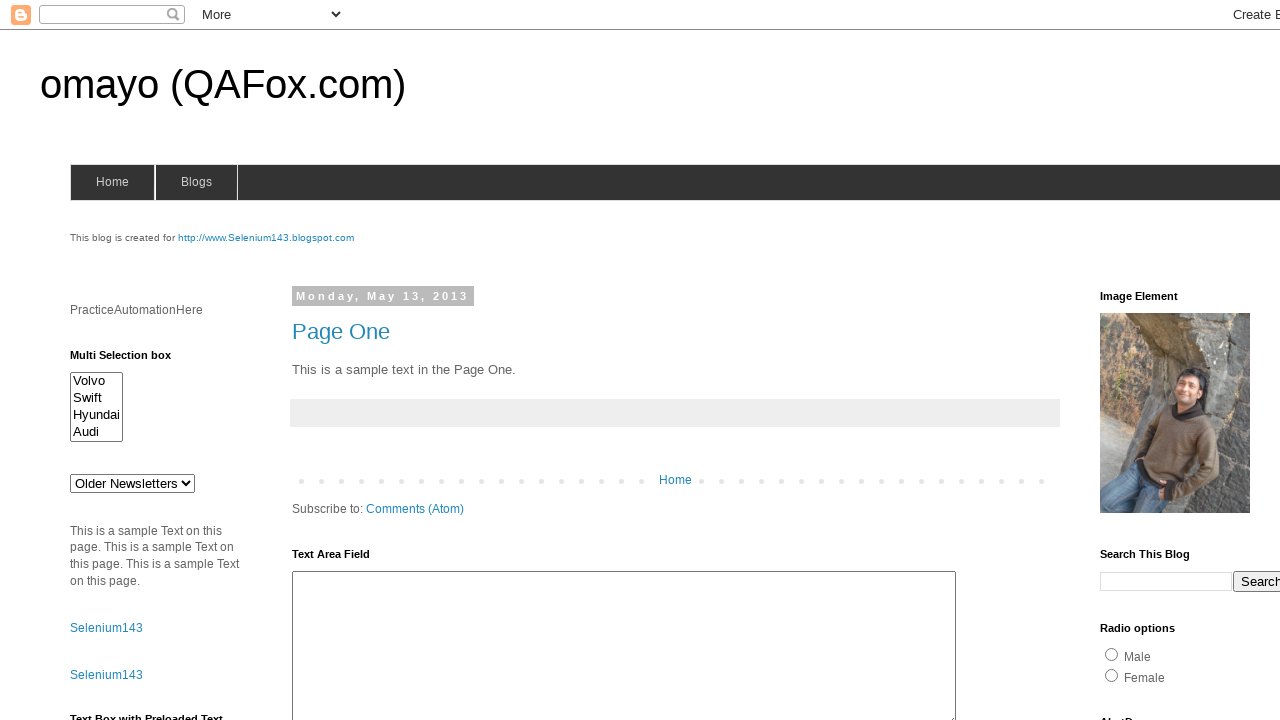

Set up dialog handler to dismiss alerts
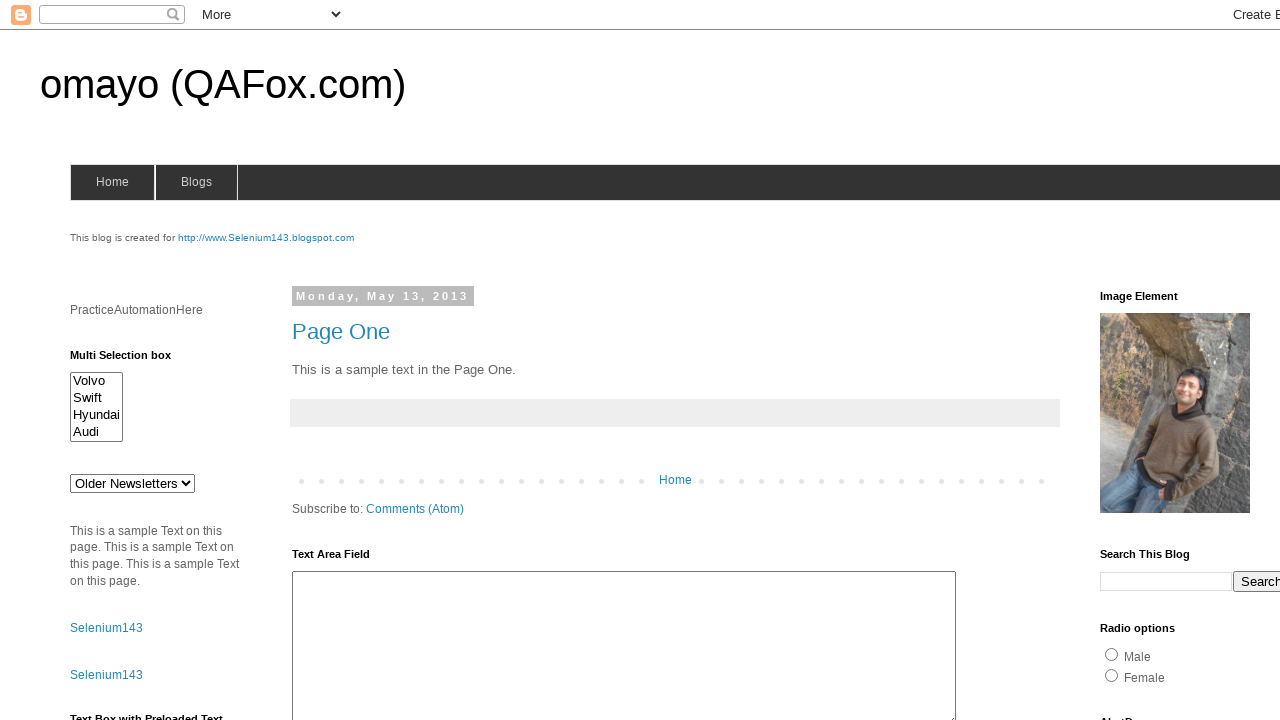

Clicked confirm button to trigger alert at (1155, 361) on #confirm
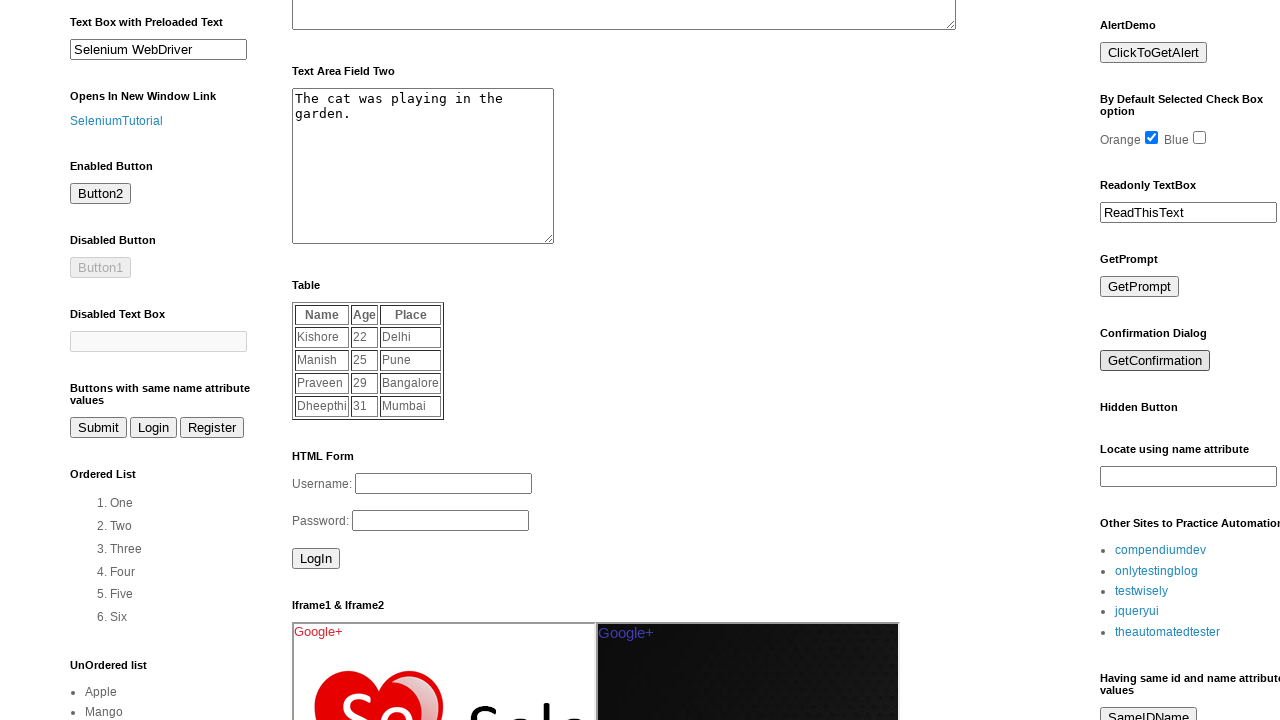

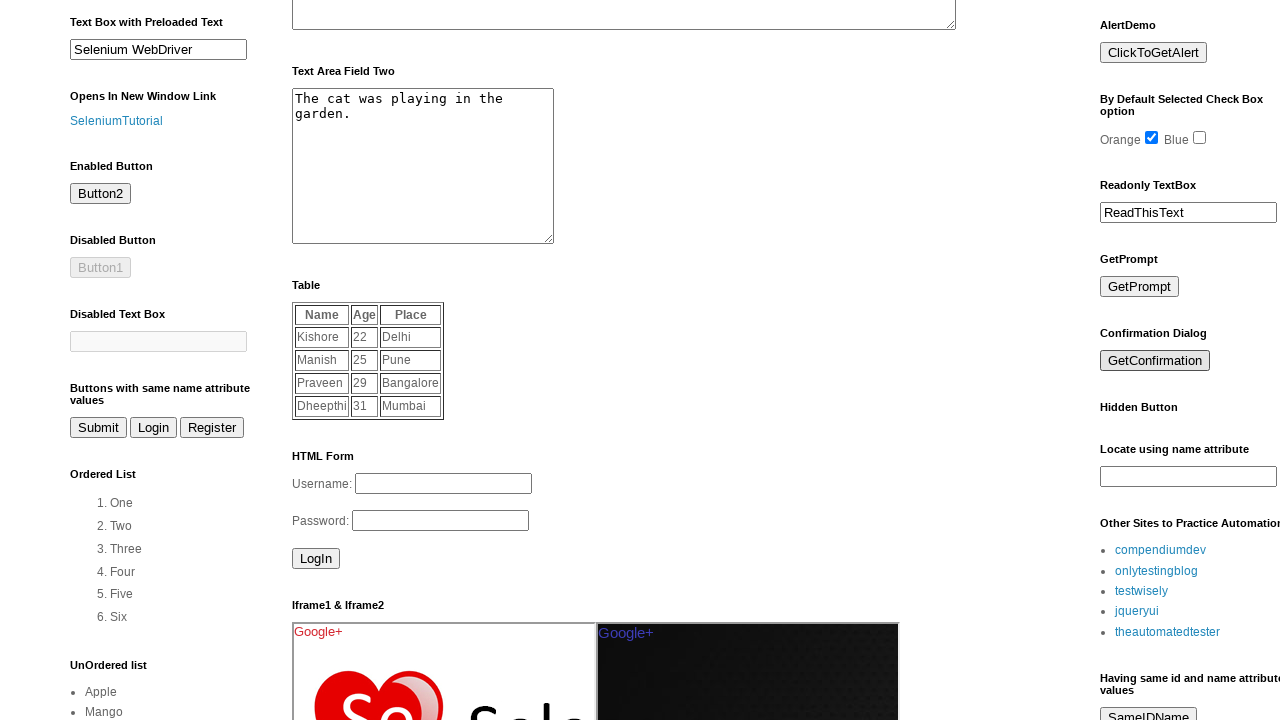